Tests the percentage calculator by entering two valid numbers and clicking calculate to get a successful result

Starting URL: https://www.calculator.net/percent-calculator.html

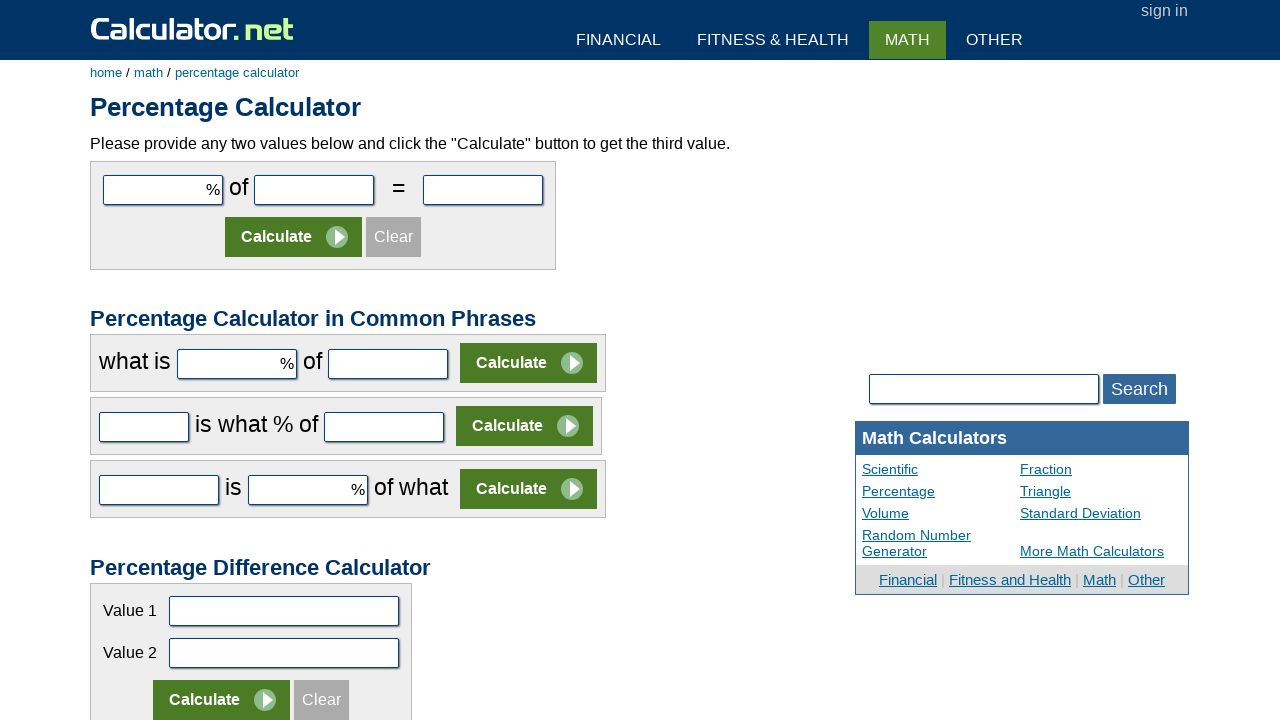

Filled first number field with '25' on #cpar1
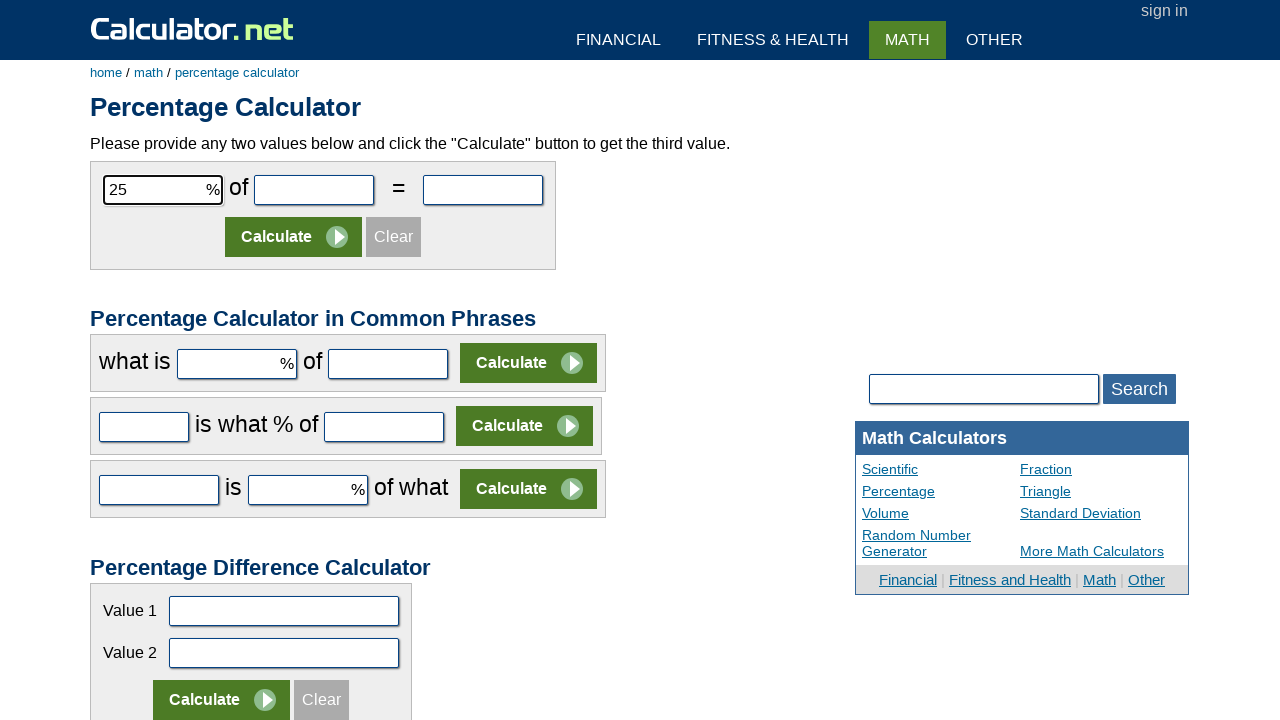

Filled second number field with '80' on #cpar2
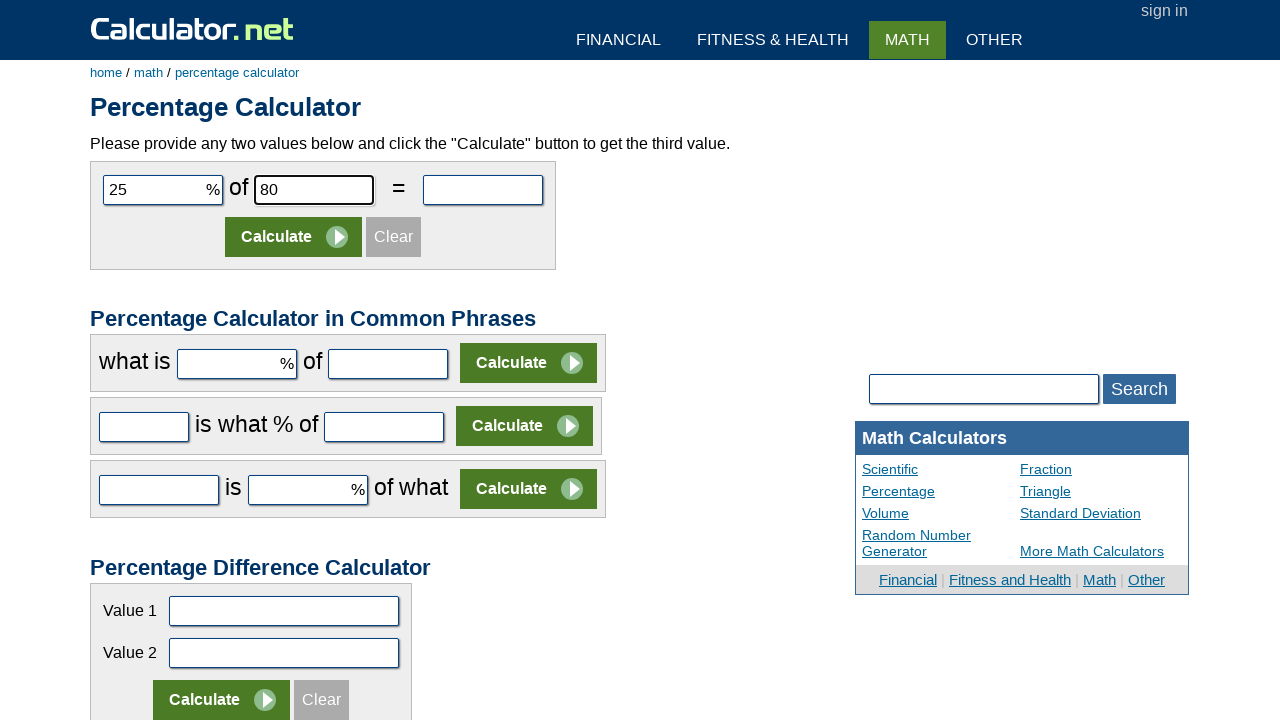

Clicked the Calculate button at (294, 237) on input[value='Calculate']
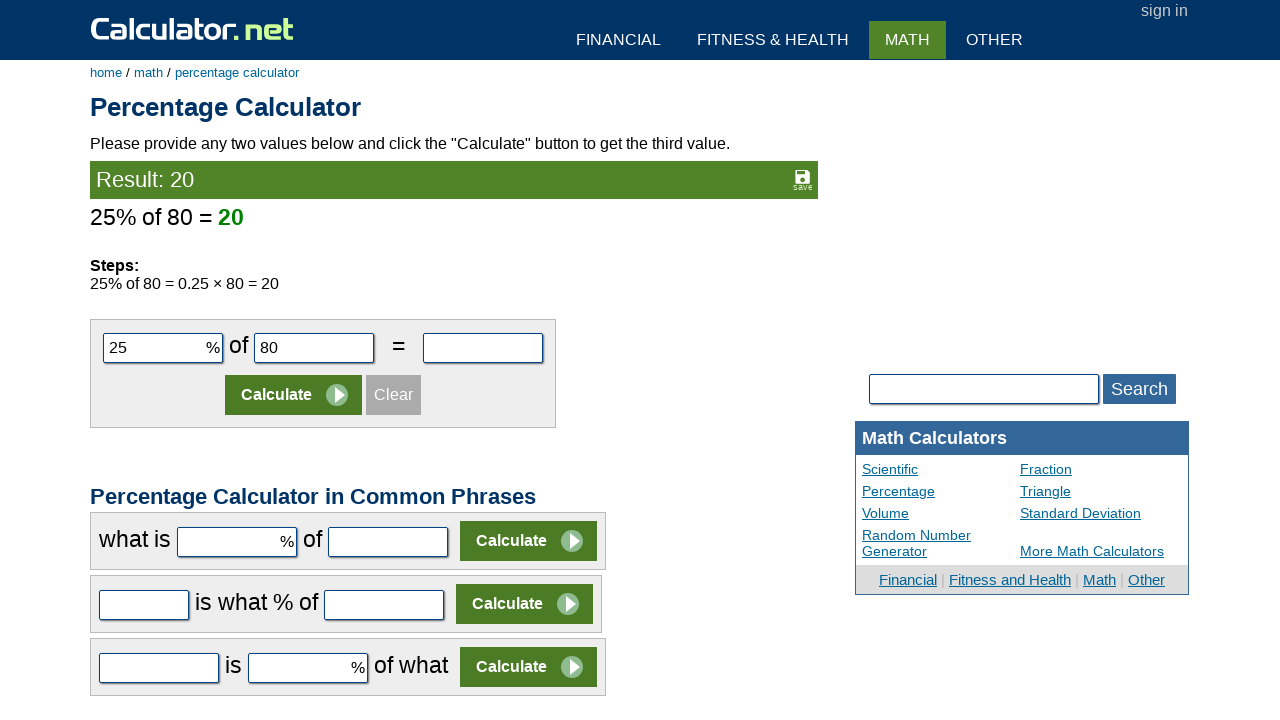

Verified result appears with green colored output
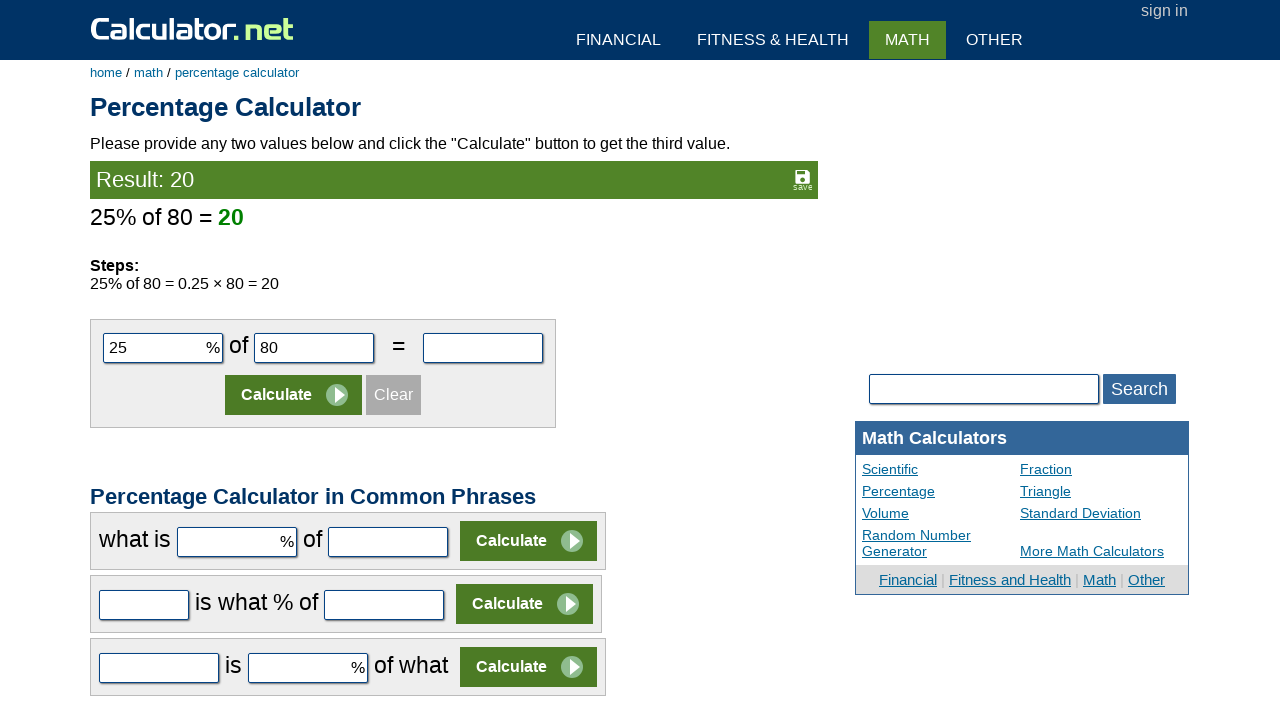

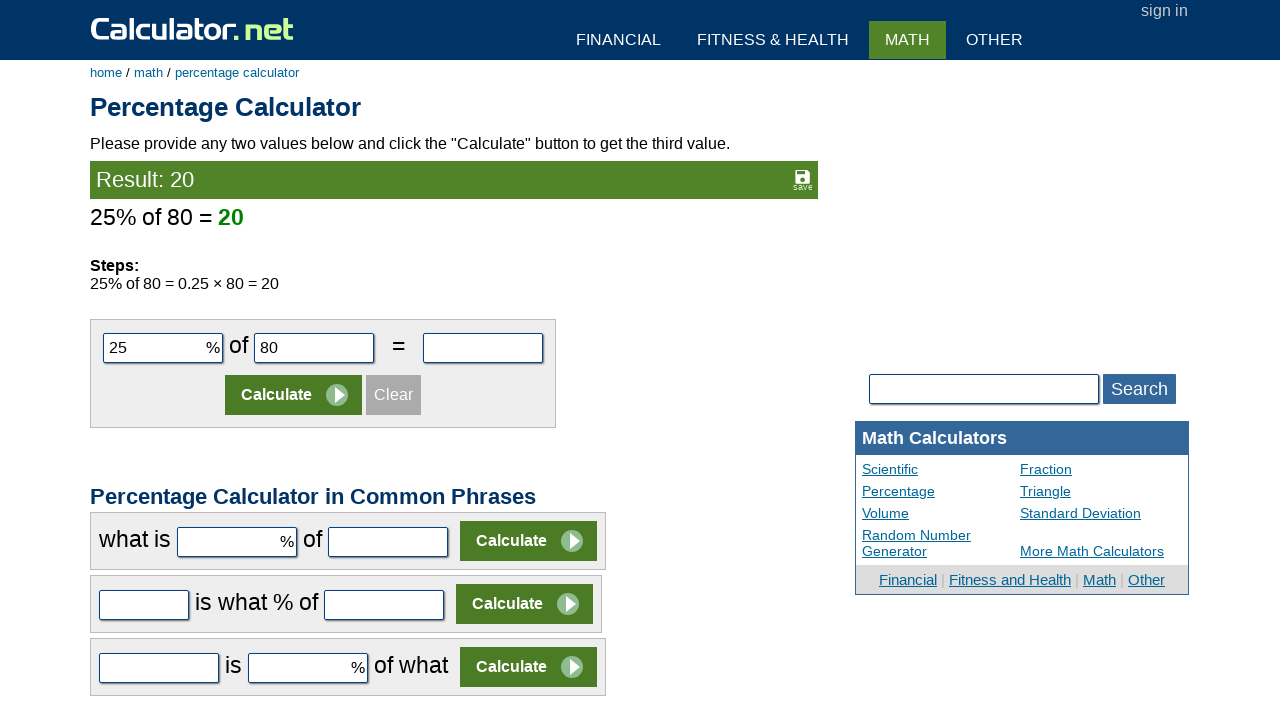